Tests browser window switching by clicking a link that opens a new window, switching to that new window, and verifying the text content on the new page.

Starting URL: https://the-internet.herokuapp.com/windows

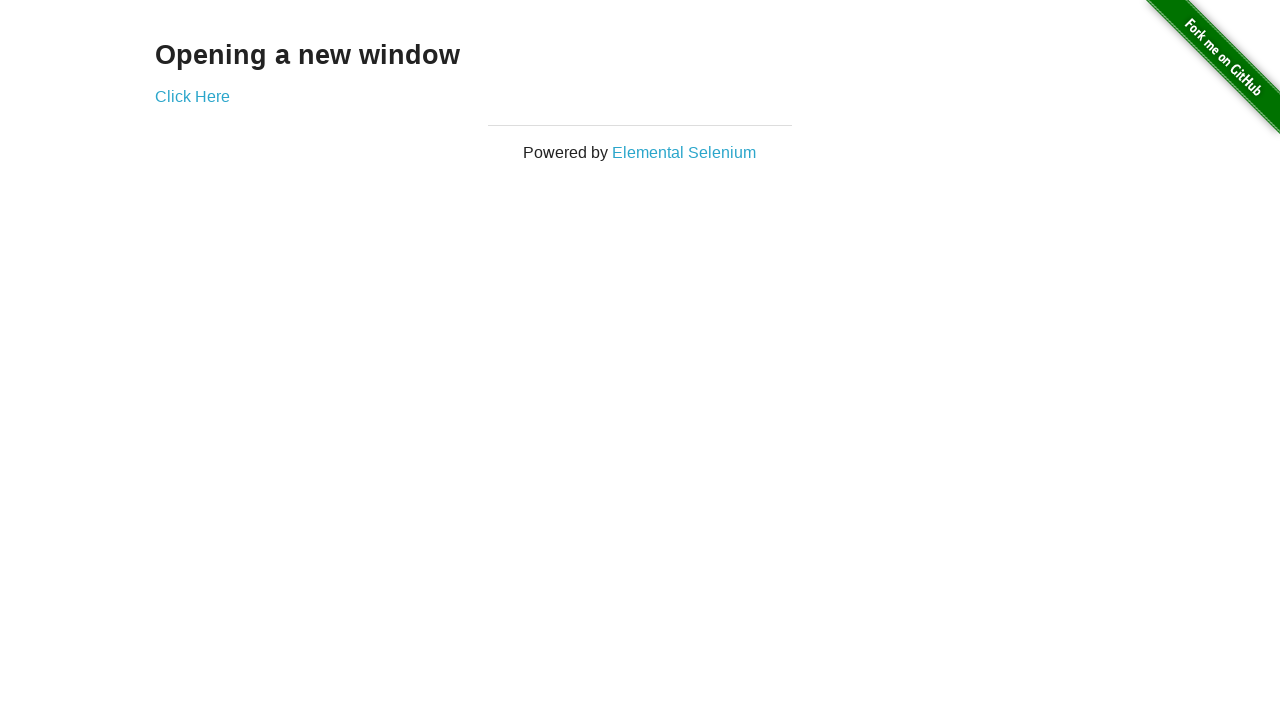

Clicked 'Click Here' link to open new window at (192, 96) on text=Click Here
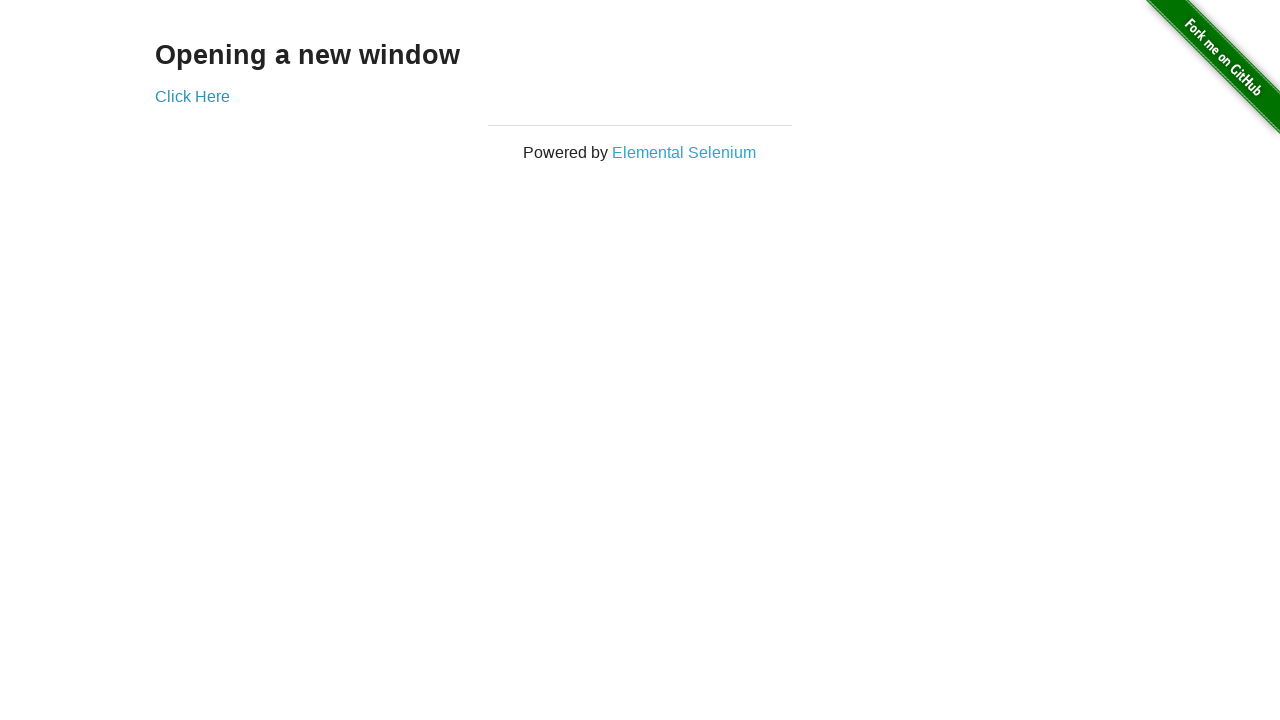

Obtained reference to newly opened window
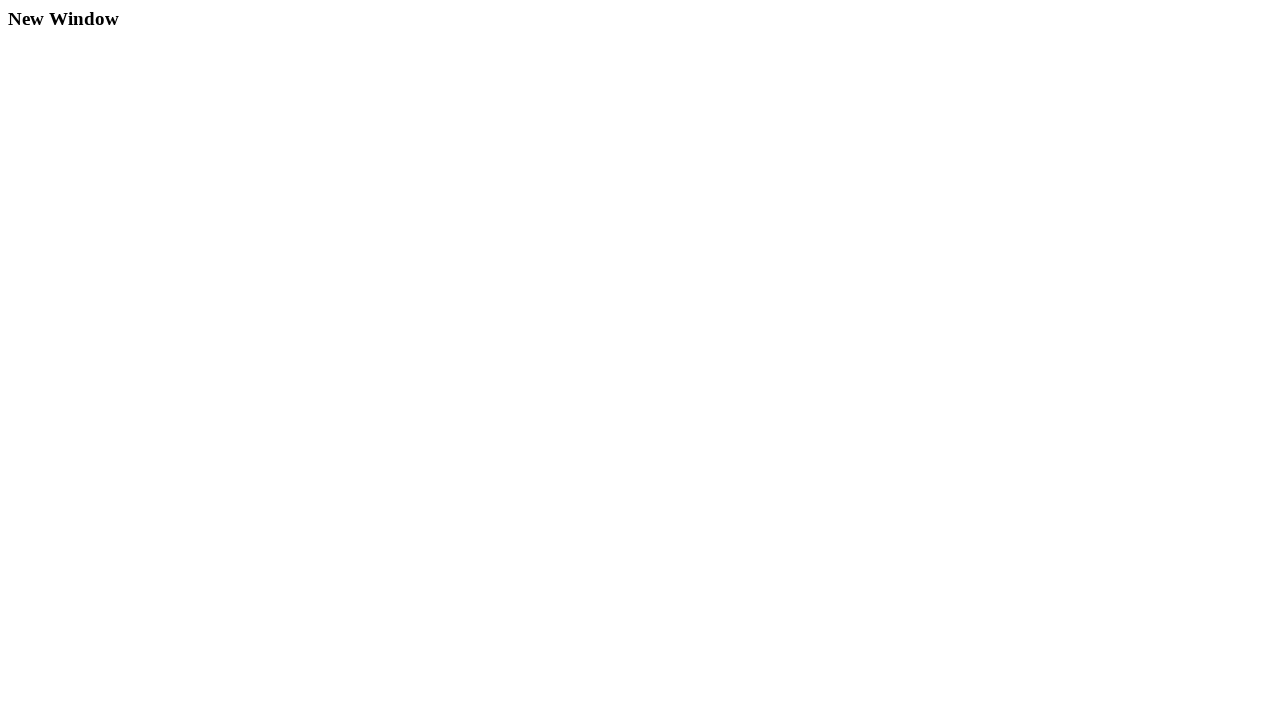

New window finished loading
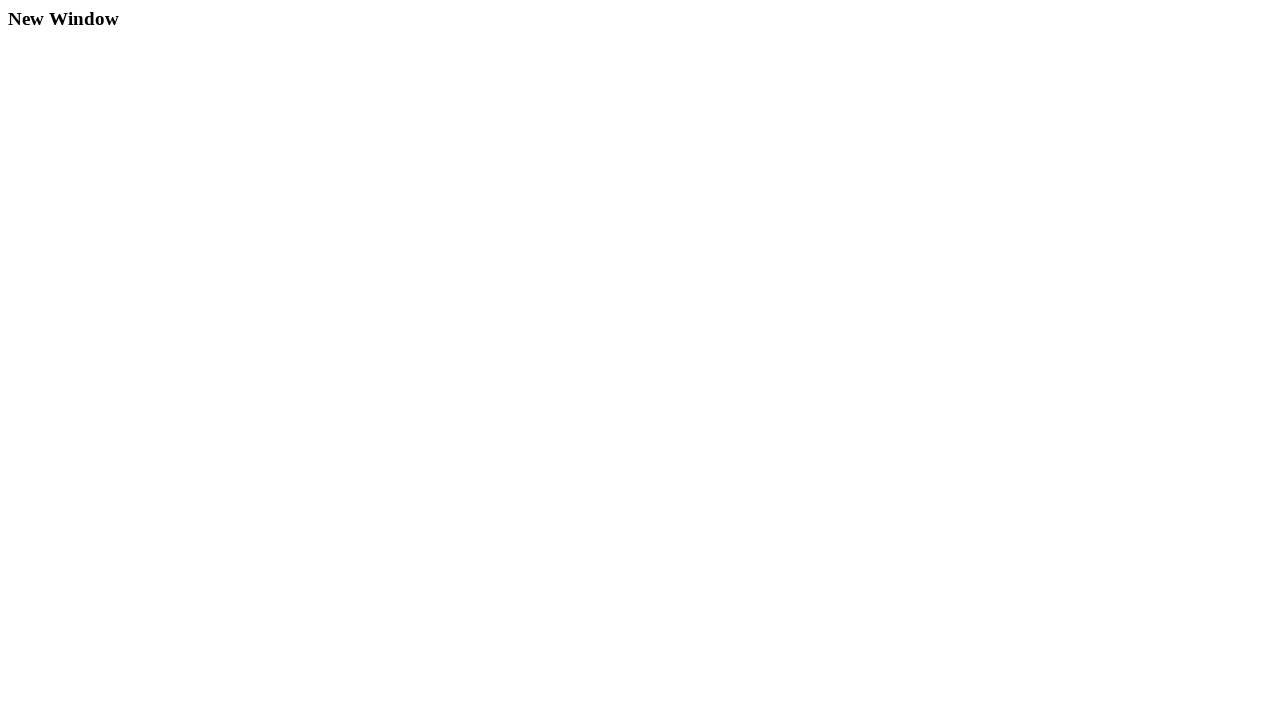

Located and waited for div.example element on new window
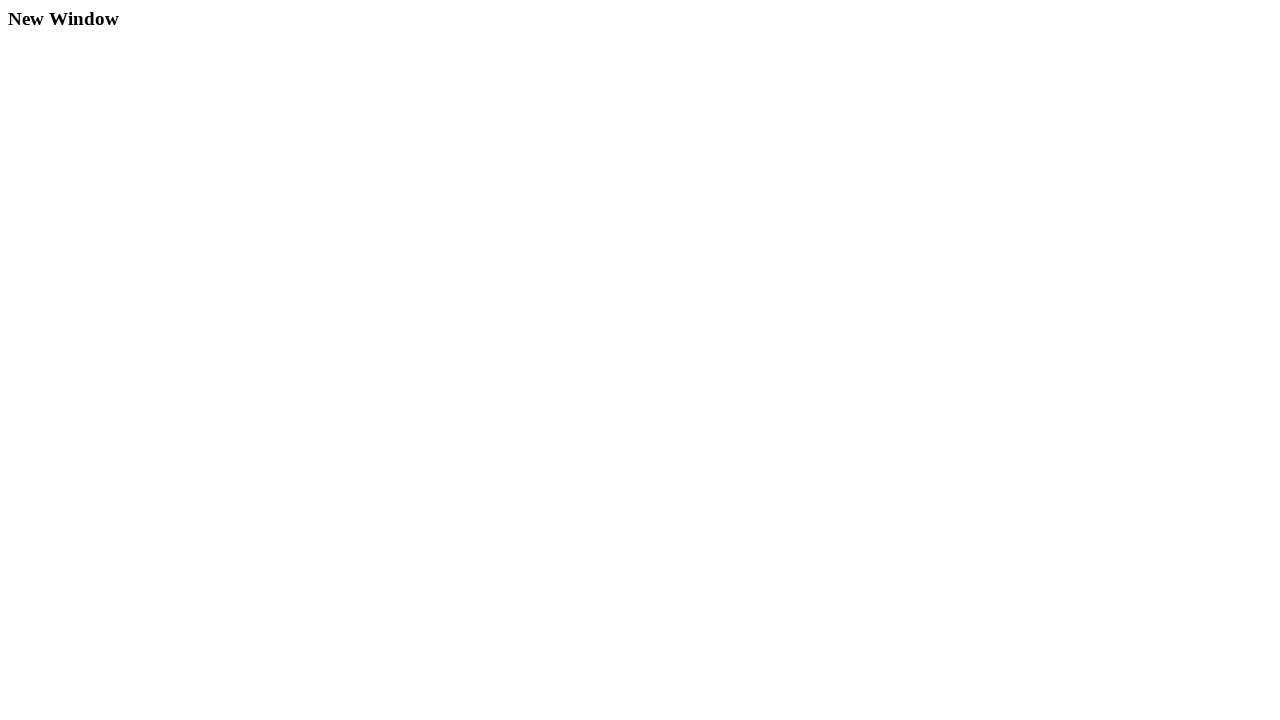

Verified that div.example element is visible on new window
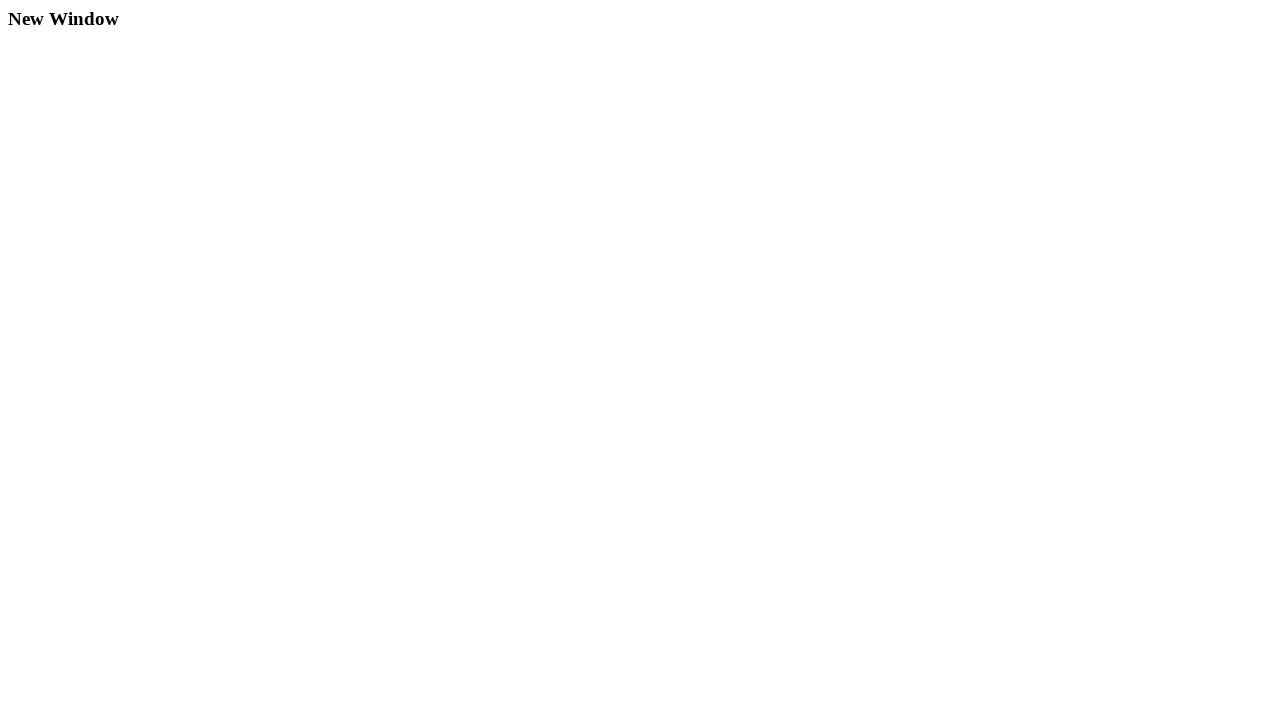

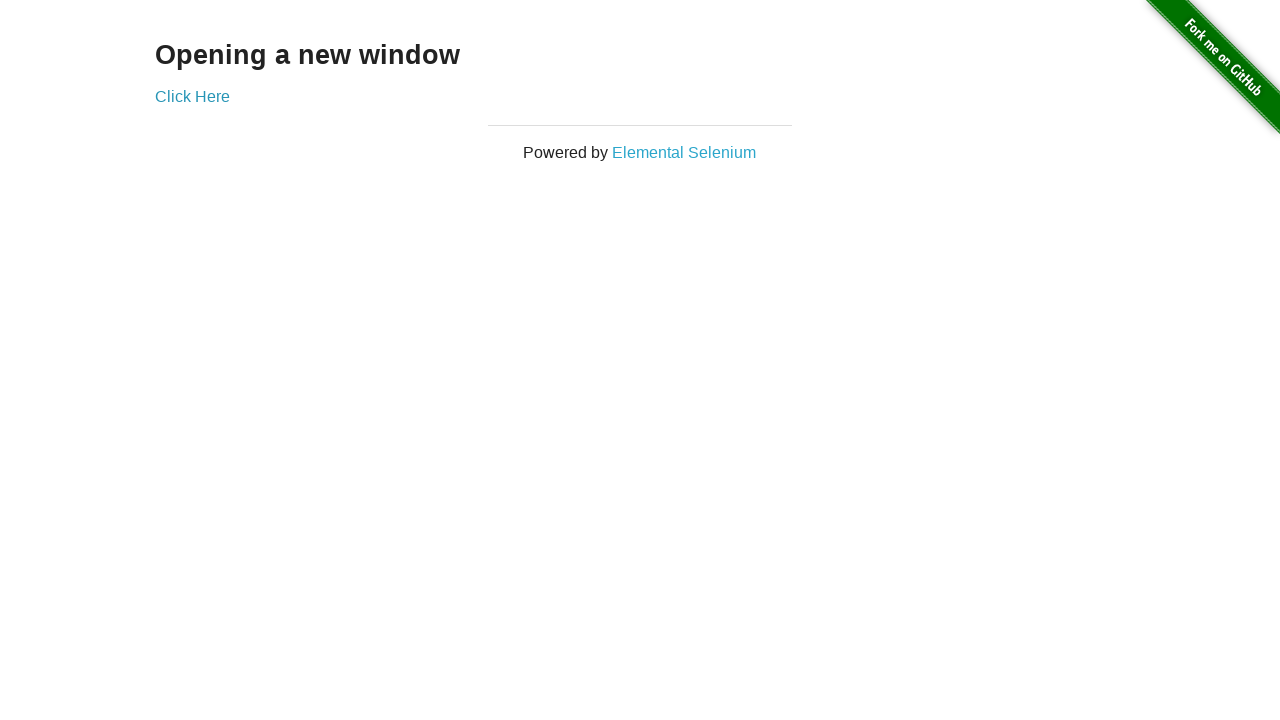